Navigates to a test page and performs a manual scroll down by 350 pixels to test scroll behavior

Starting URL: https://applitools.github.io/demo/TestPages/FramesTestPage/

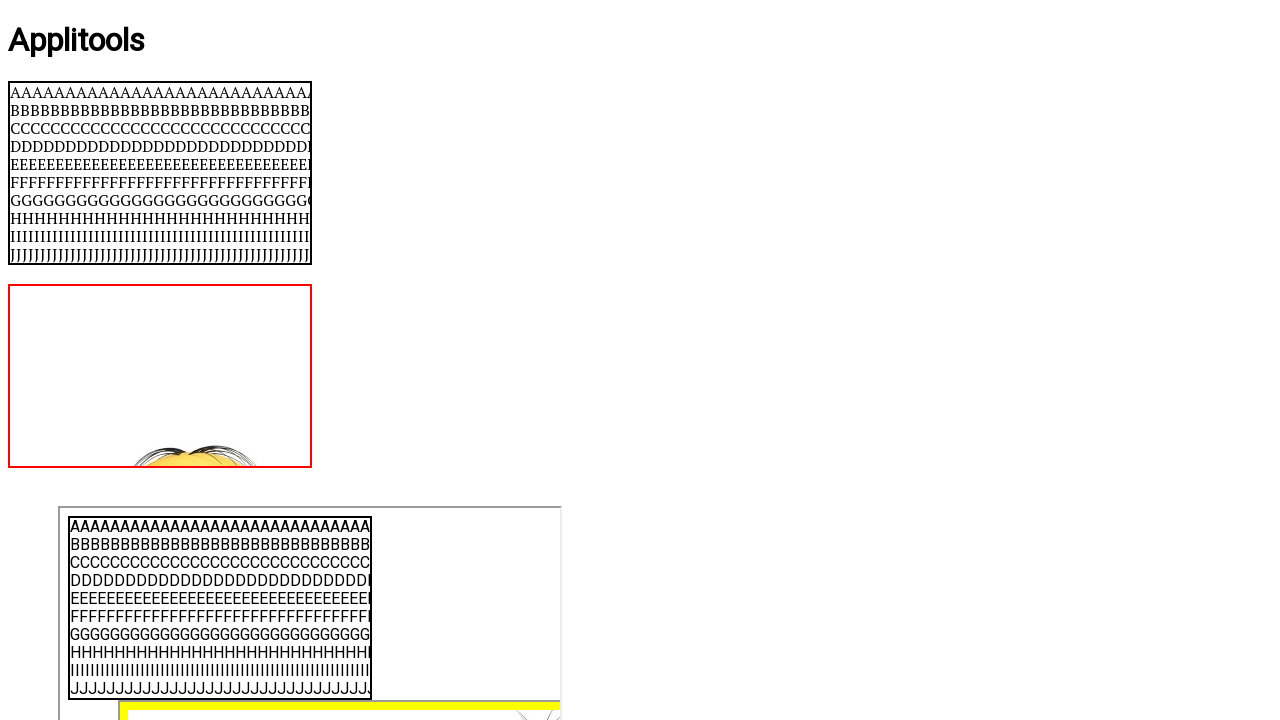

Navigated to FramesTestPage
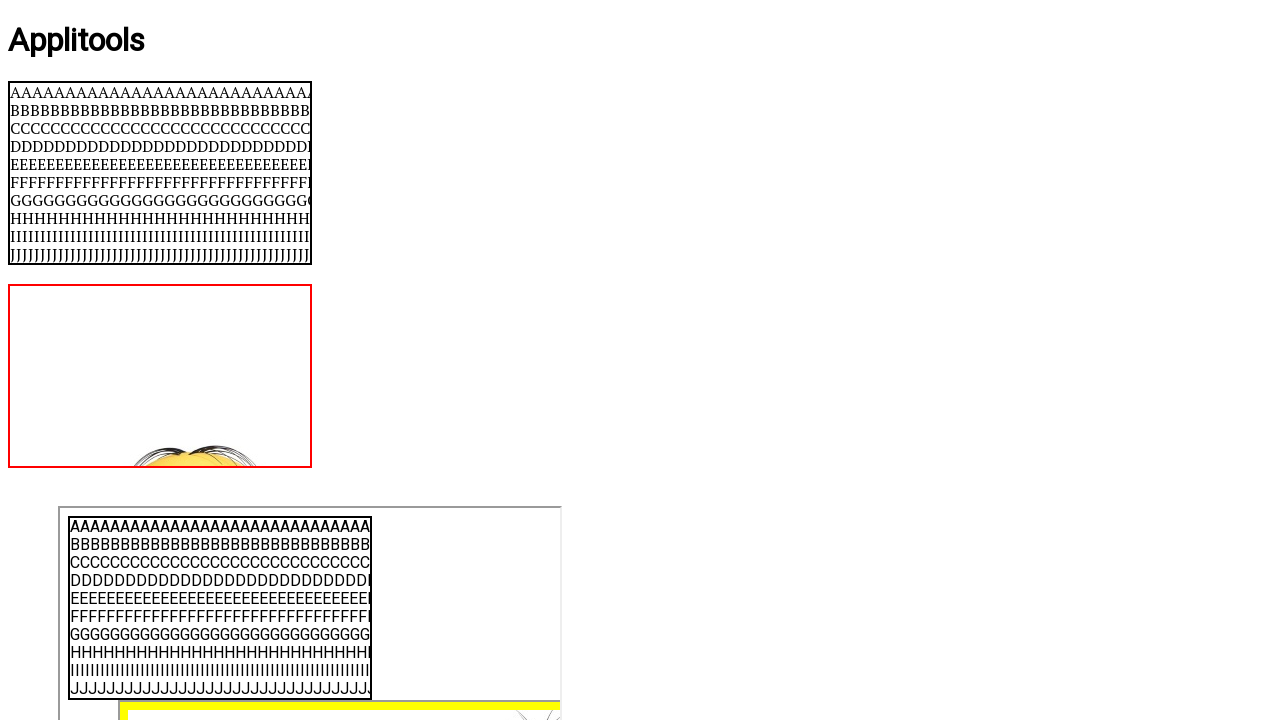

Scrolled down the page by 350 pixels
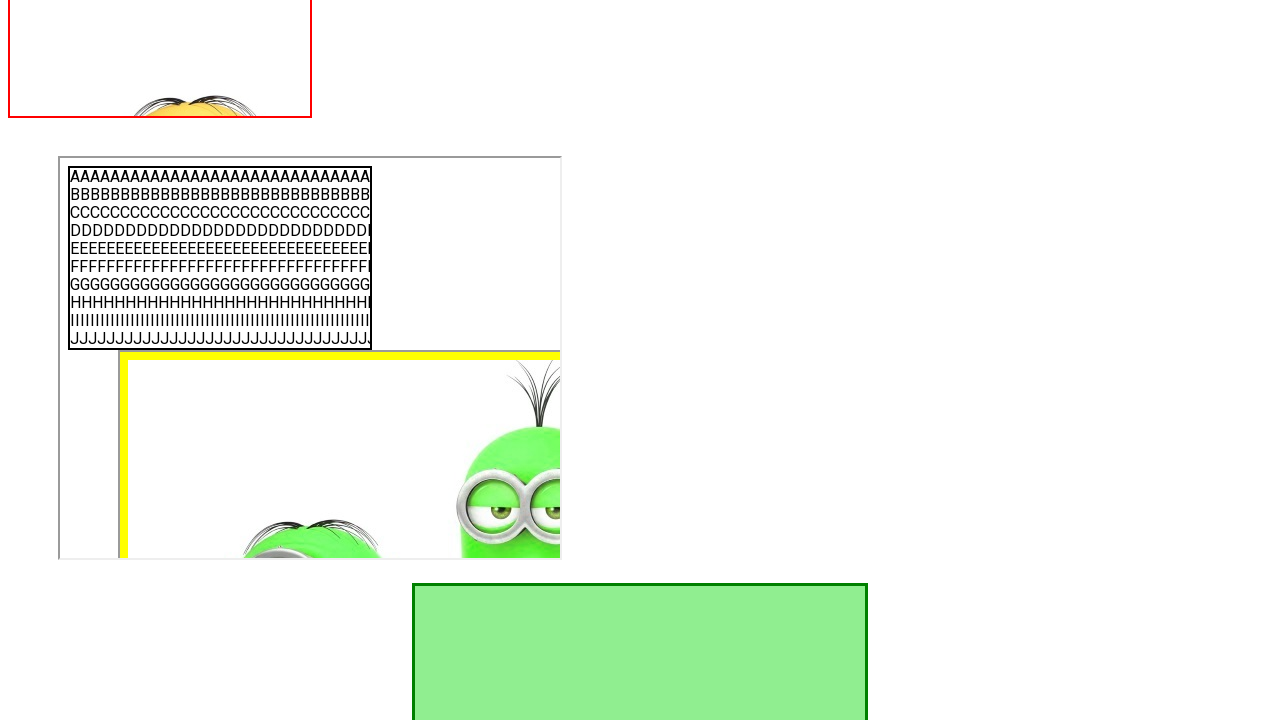

Waited for scroll to complete
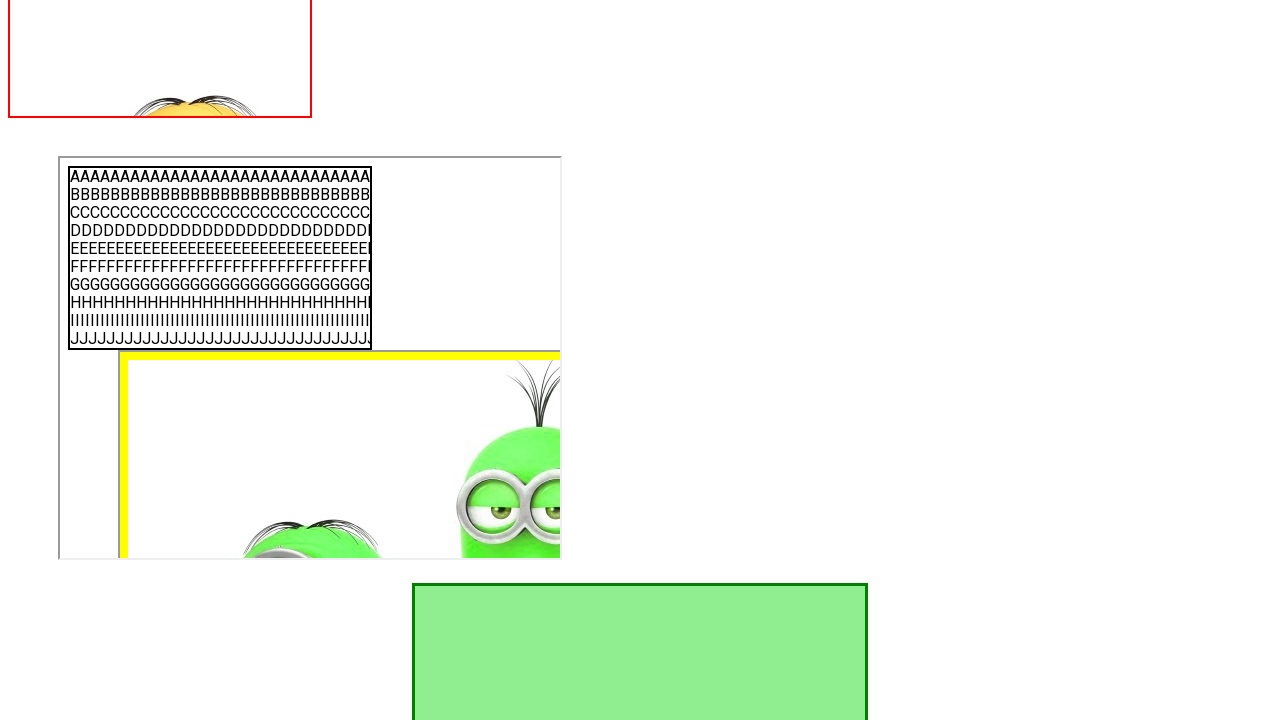

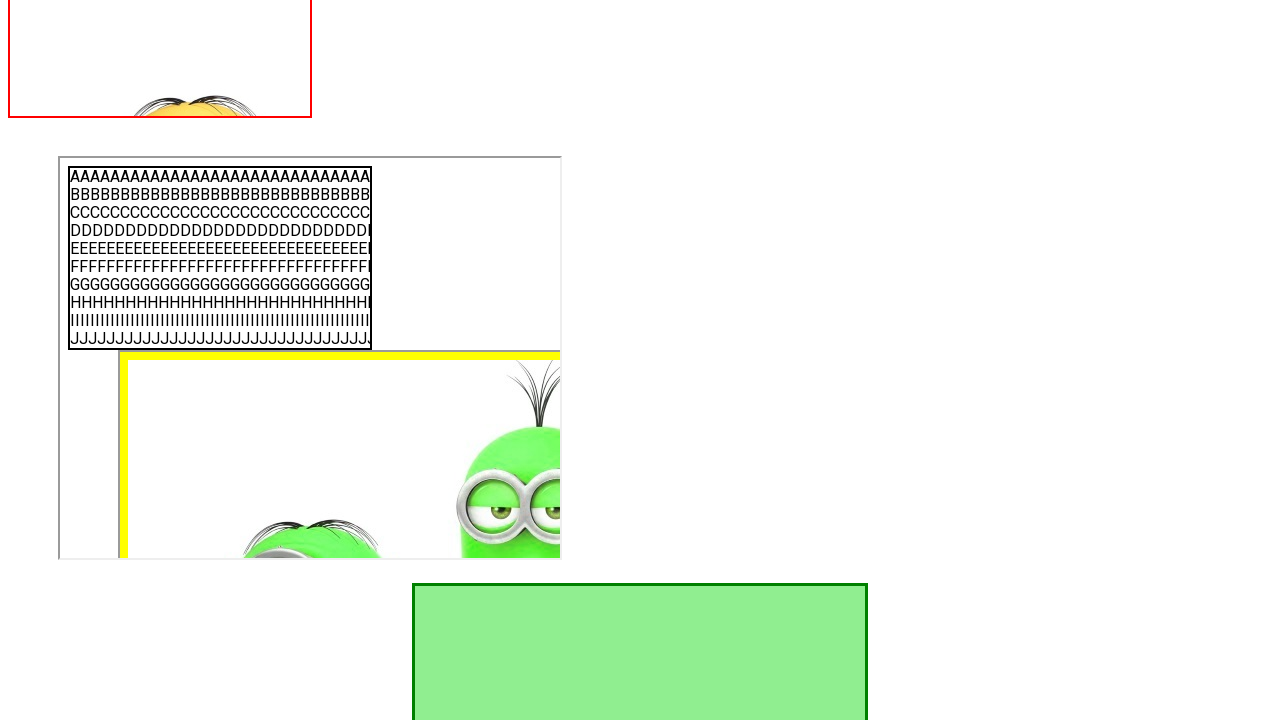